Tests checkbox functionality on a flight booking practice page by selecting a senior citizen discount checkbox, clicking a round trip radio button, and incrementing the adult passenger count to verify UI interactions.

Starting URL: https://rahulshettyacademy.com/dropdownsPractise/

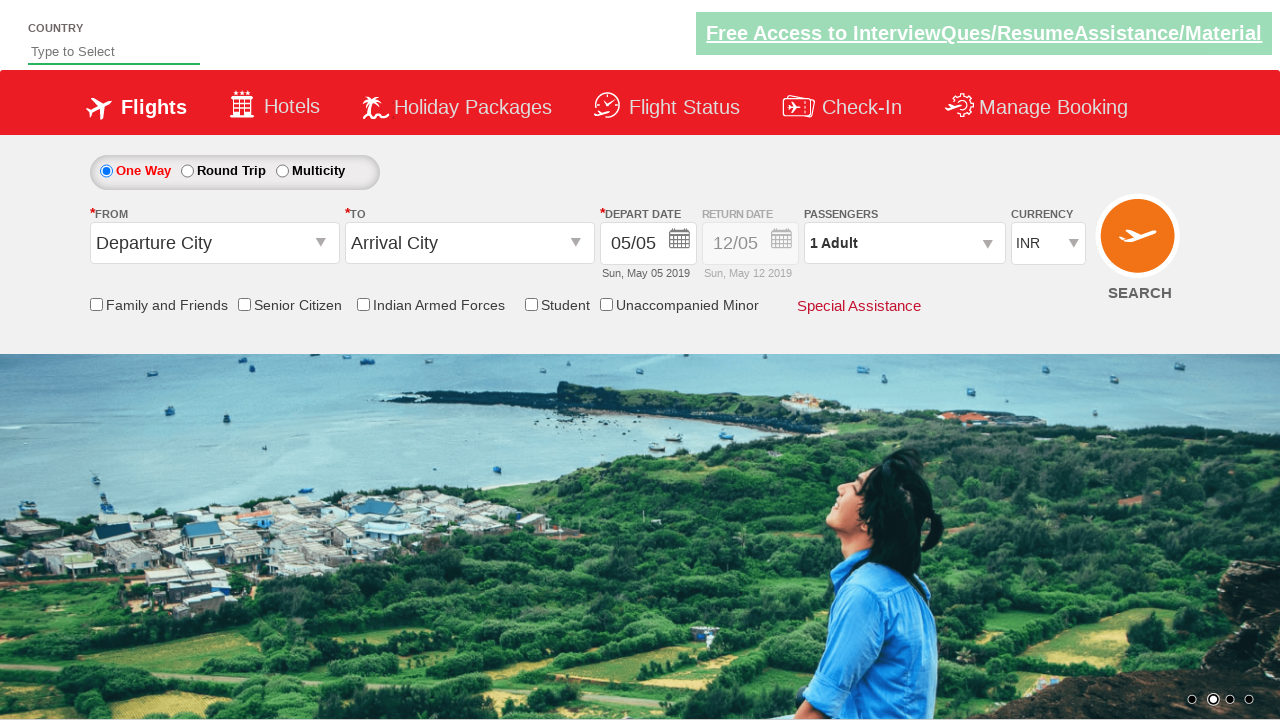

Clicked senior citizen discount checkbox at (244, 304) on input[id='ctl00_mainContent_chk_SeniorCitizenDiscount']
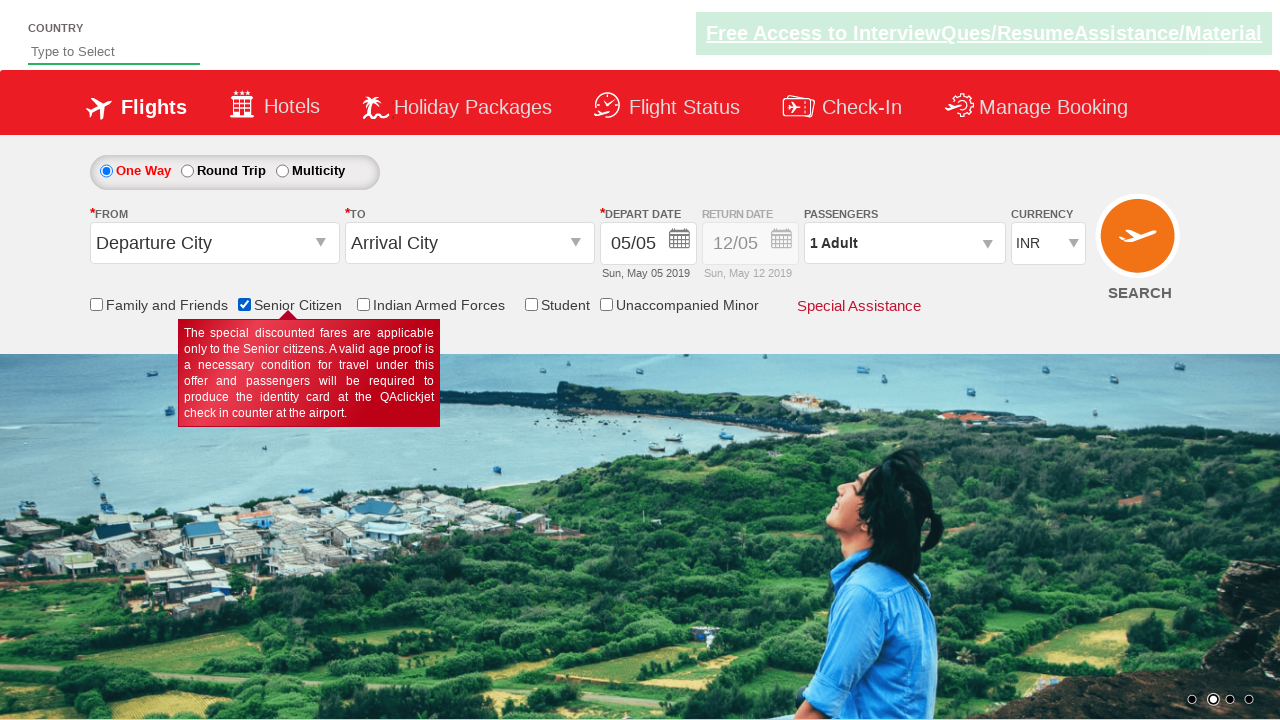

Clicked round trip radio button at (187, 171) on #ctl00_mainContent_rbtnl_Trip_1
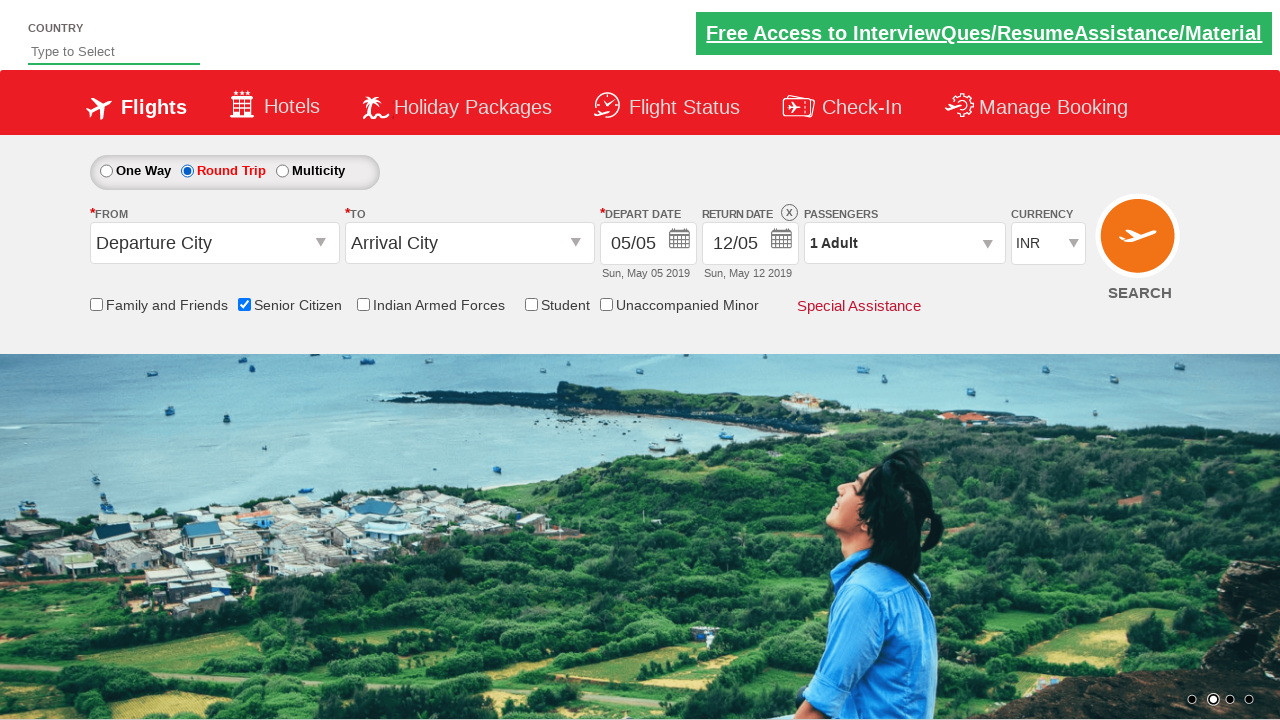

Clicked passenger info dropdown at (904, 243) on #divpaxinfo
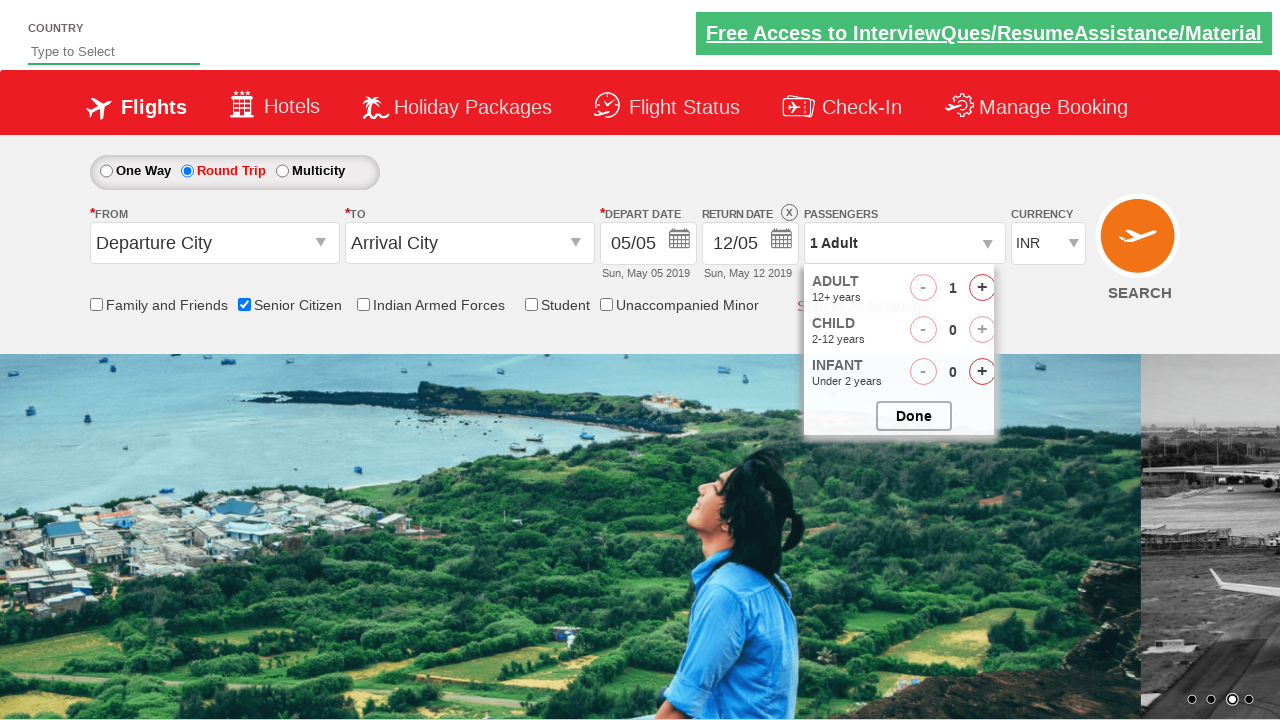

Waited for dropdown to open
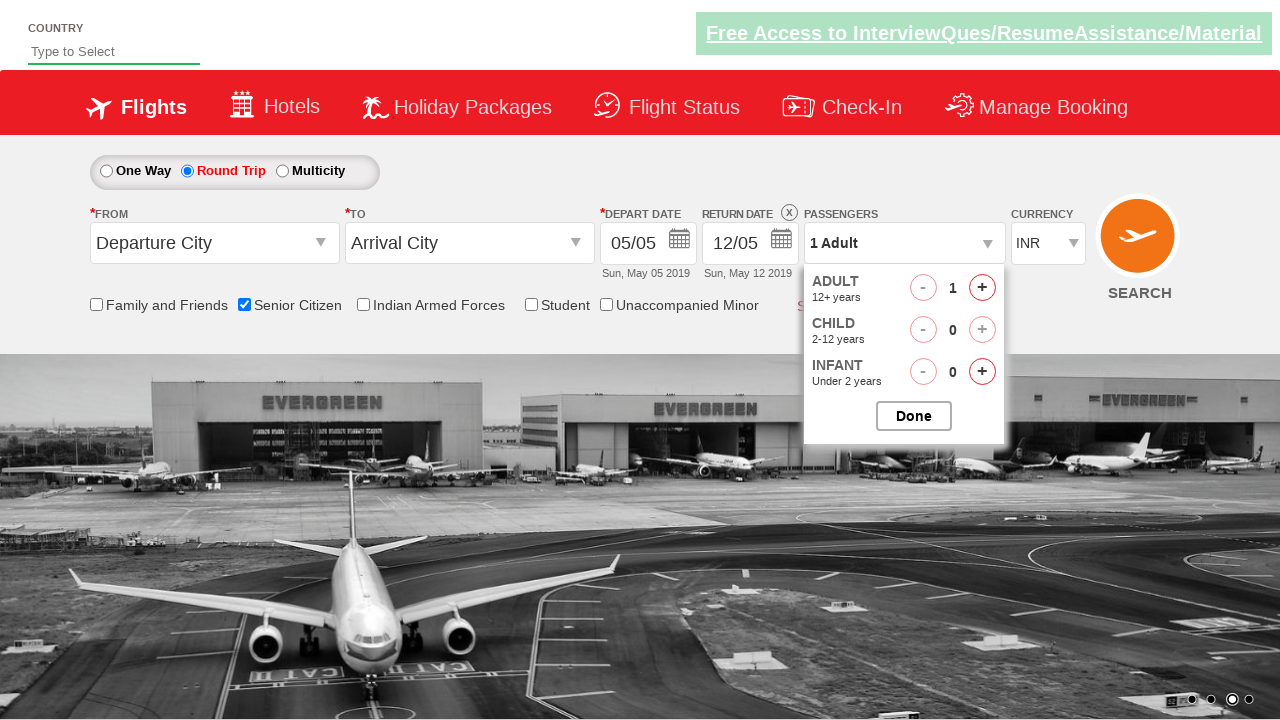

Incremented adult passenger count (iteration 1 of 4) at (982, 288) on #hrefIncAdt
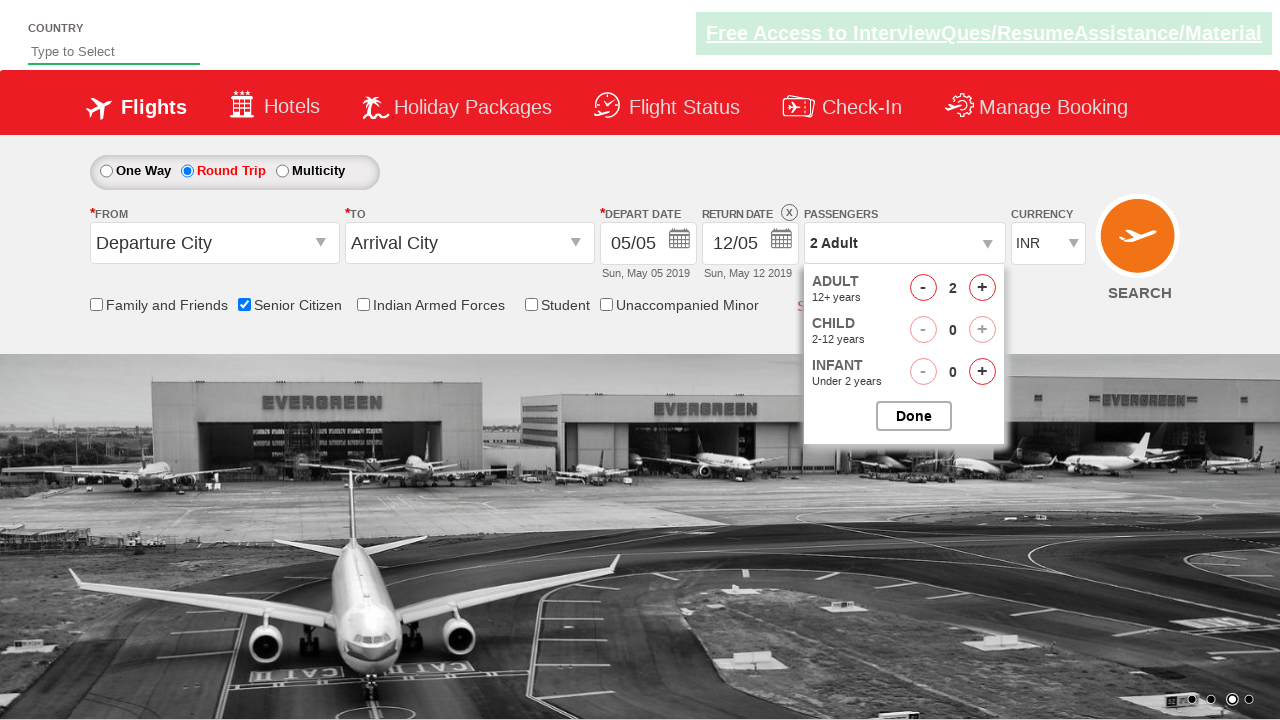

Incremented adult passenger count (iteration 2 of 4) at (982, 288) on #hrefIncAdt
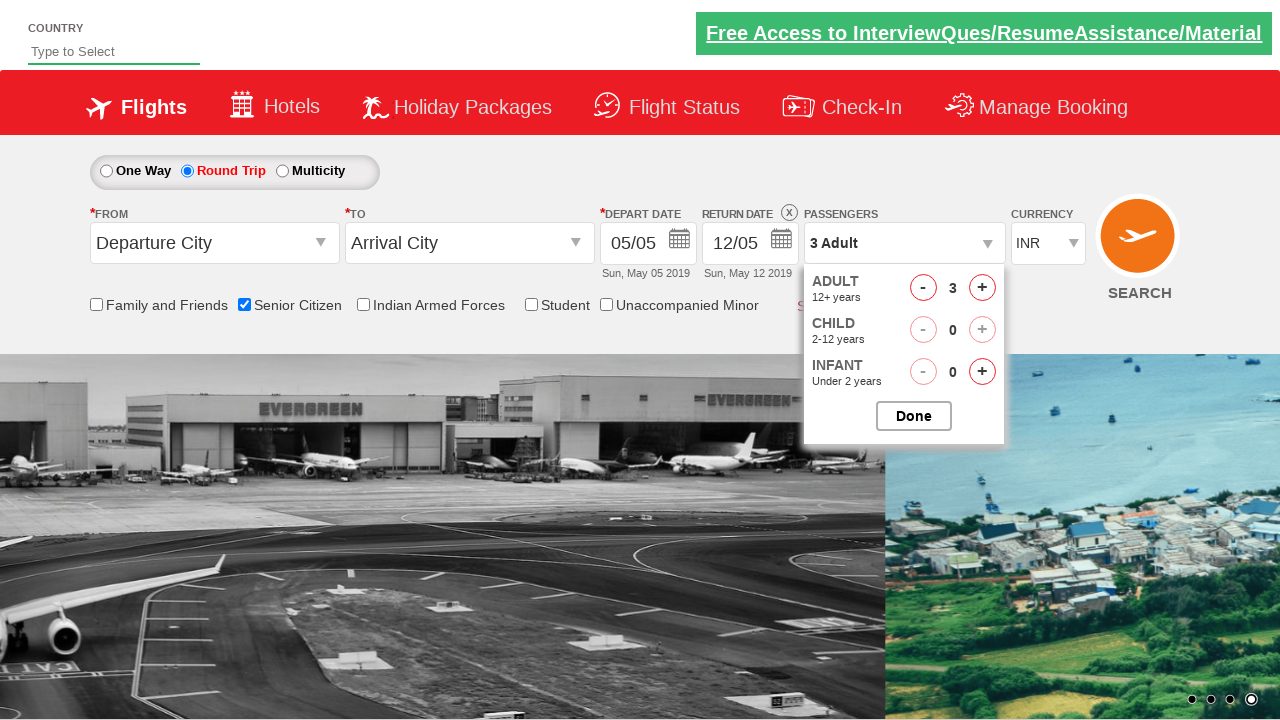

Incremented adult passenger count (iteration 3 of 4) at (982, 288) on #hrefIncAdt
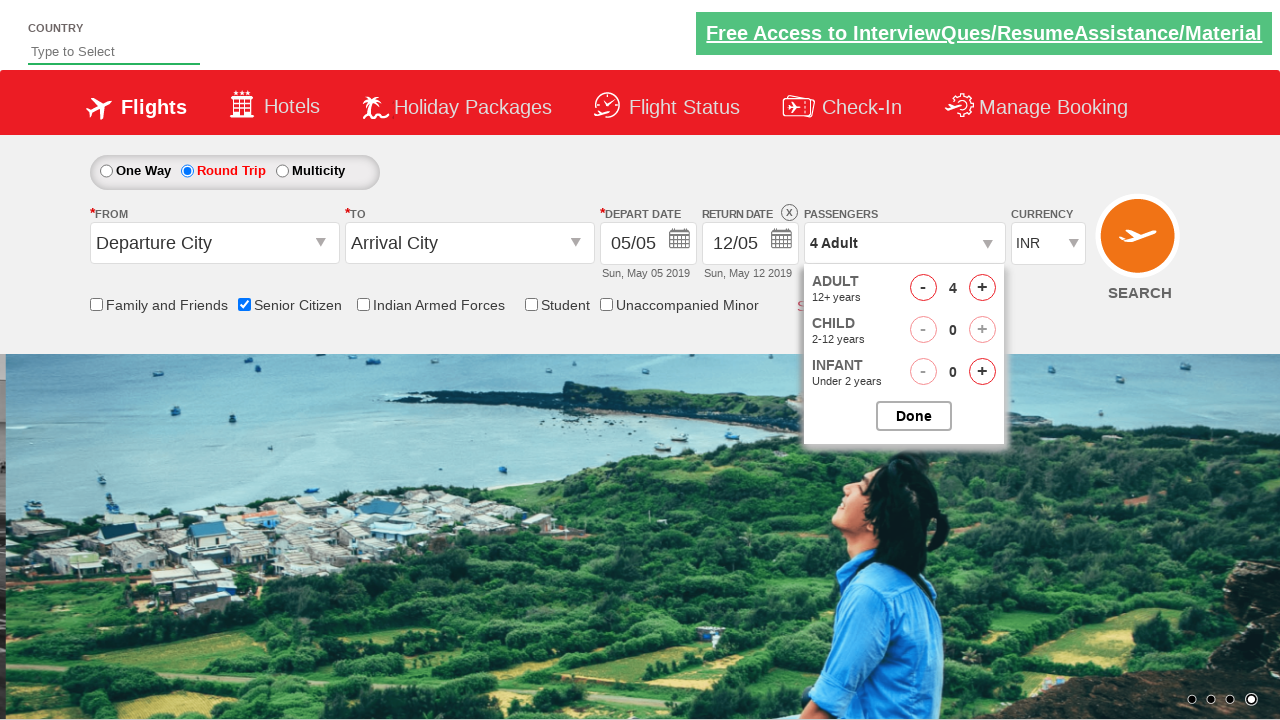

Incremented adult passenger count (iteration 4 of 4) at (982, 288) on #hrefIncAdt
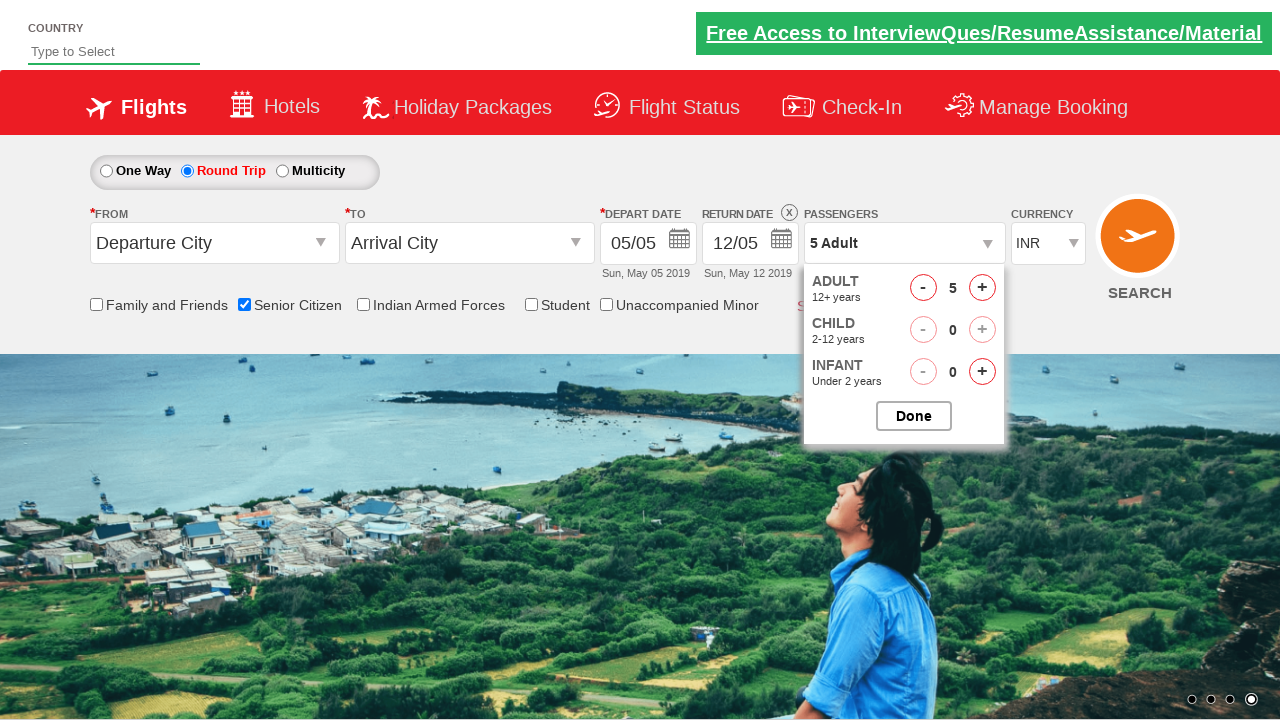

Closed passenger selection dropdown at (914, 416) on #btnclosepaxoption
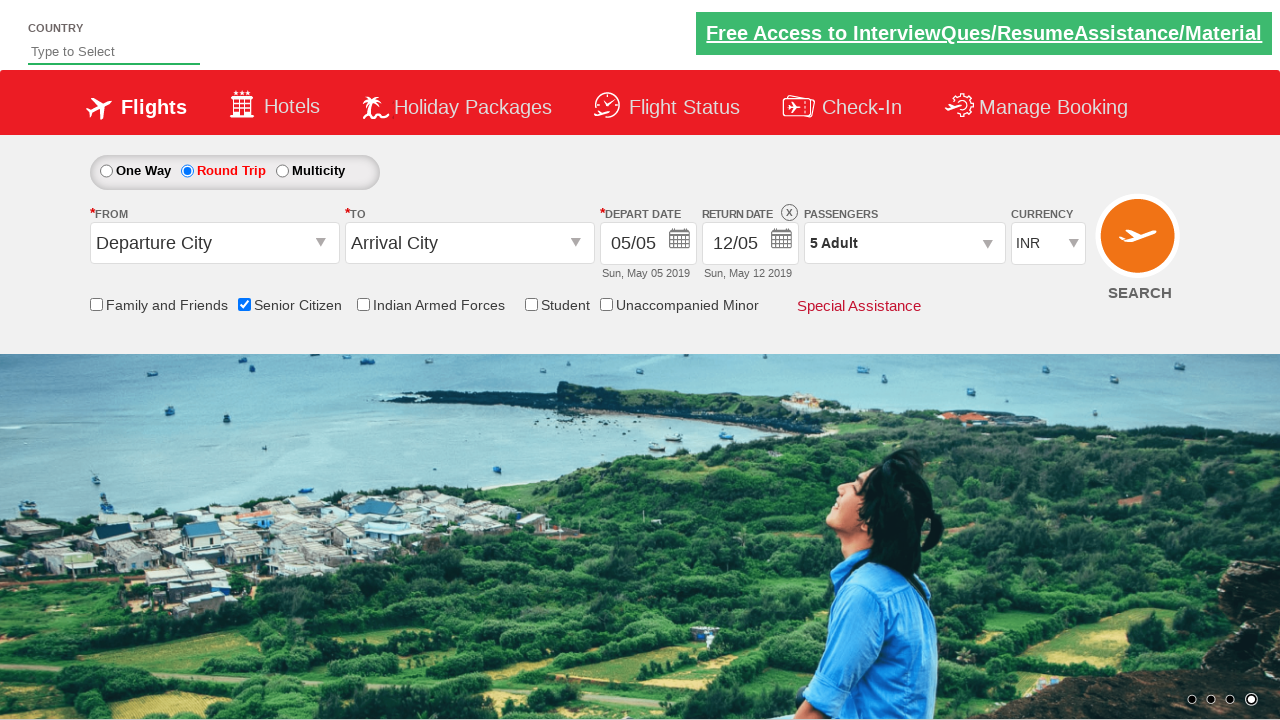

Verified passenger info field is displayed showing updated passenger count
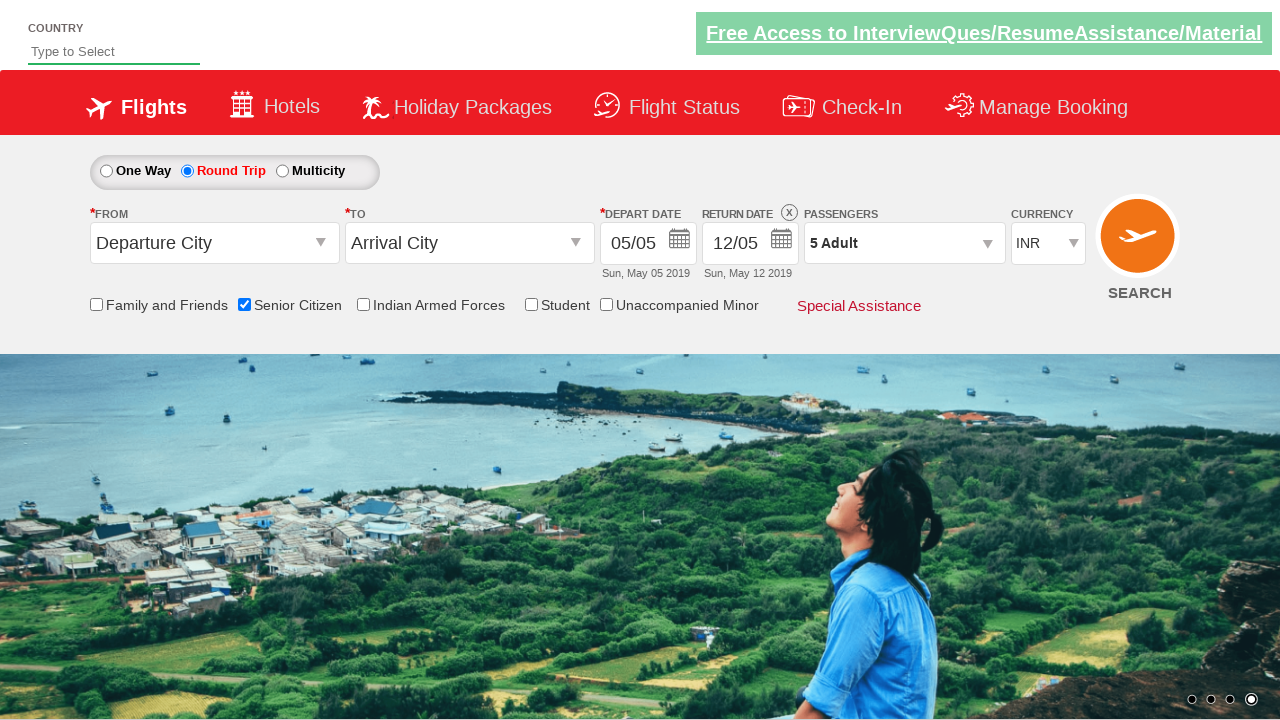

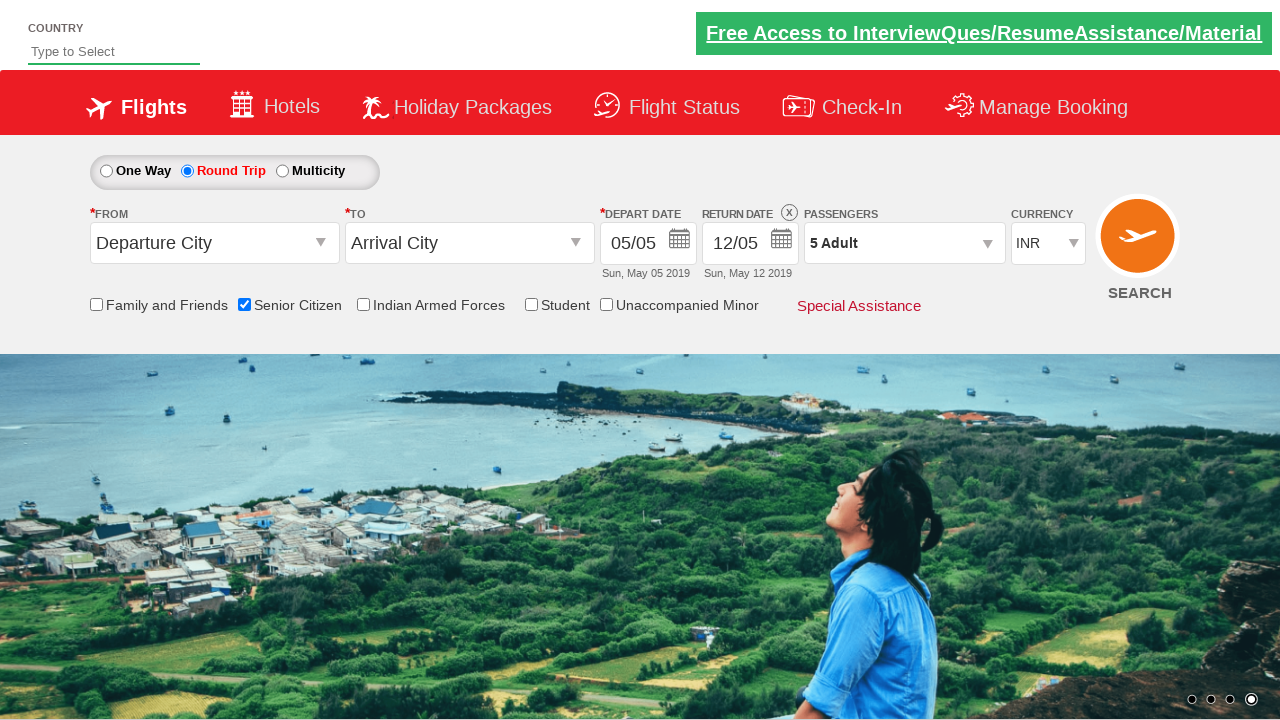